Tests JavaScript confirm alert dismissal by clicking the confirm button, dismissing the alert with Cancel, and verifying the result message shows "You clicked: Cancel"

Starting URL: https://testcenter.techproeducation.com/index.php?page=javascript-alerts

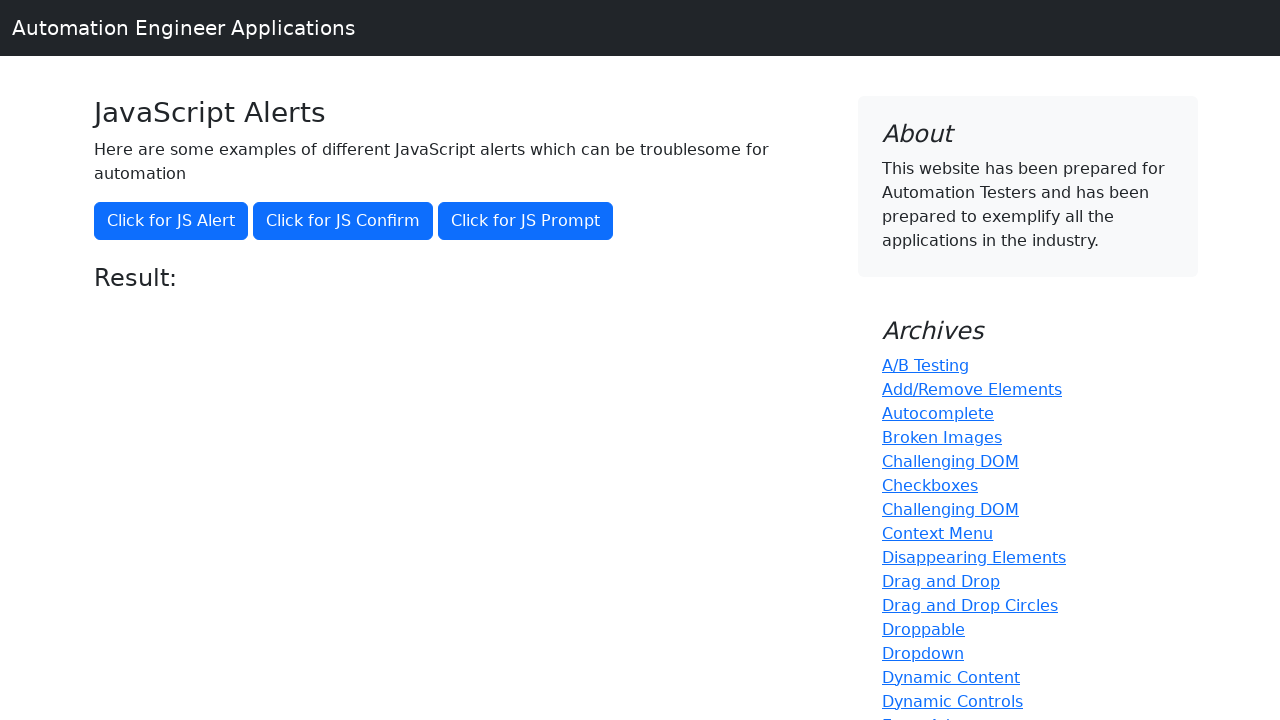

Clicked the jsConfirm() button to trigger the confirm alert at (343, 221) on xpath=//button[@onclick='jsConfirm()']
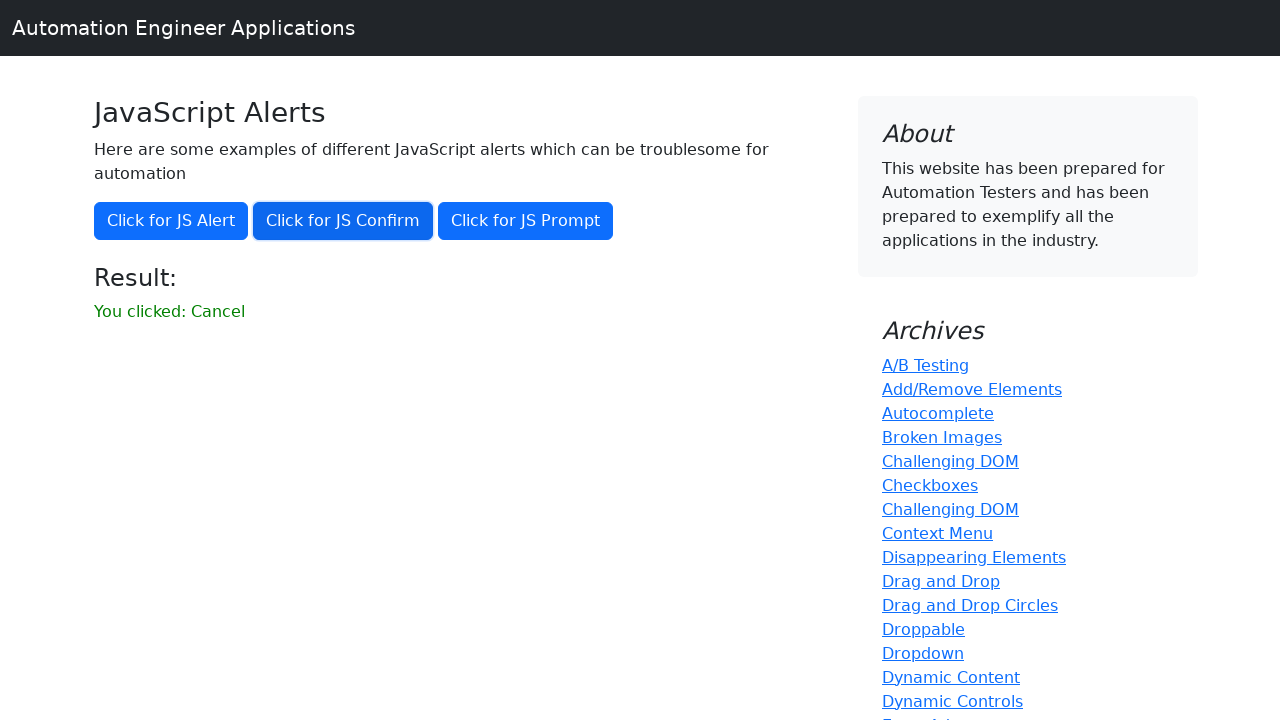

Set up dialog handler to dismiss alerts with Cancel
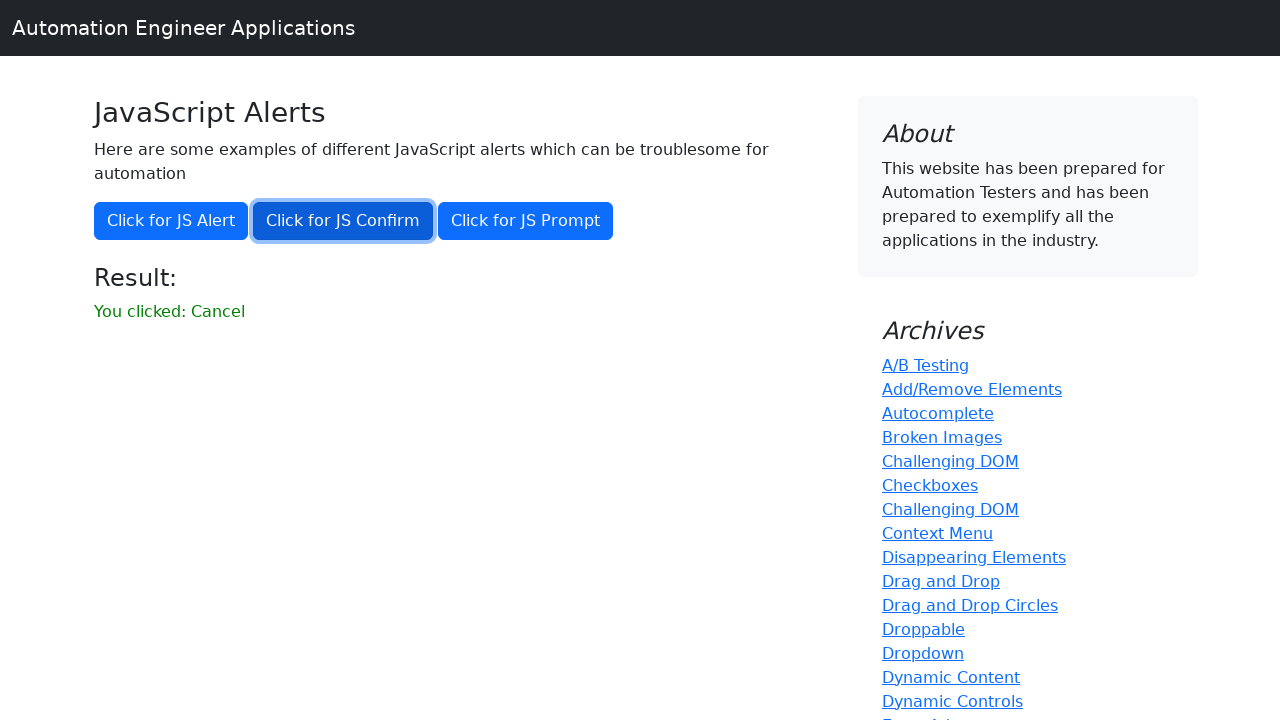

Clicked the jsConfirm() button again to trigger the confirm alert with handler active at (343, 221) on xpath=//button[@onclick='jsConfirm()']
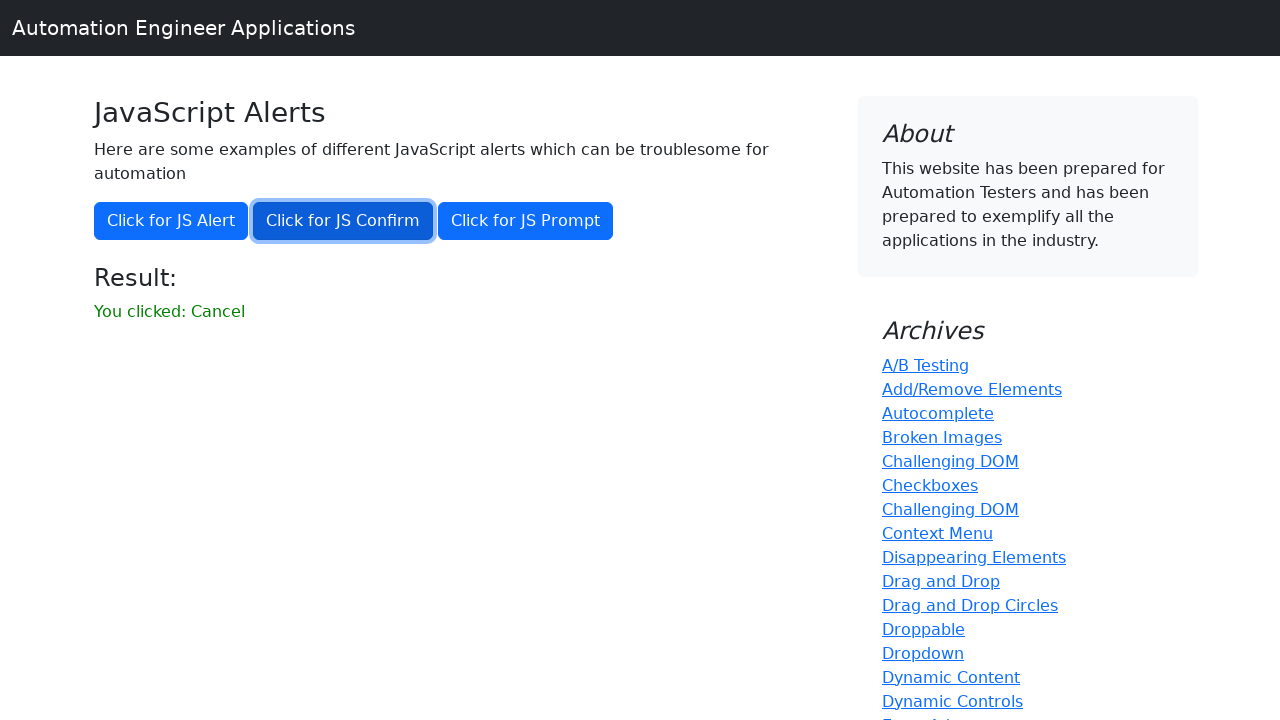

Retrieved the result message text from the page
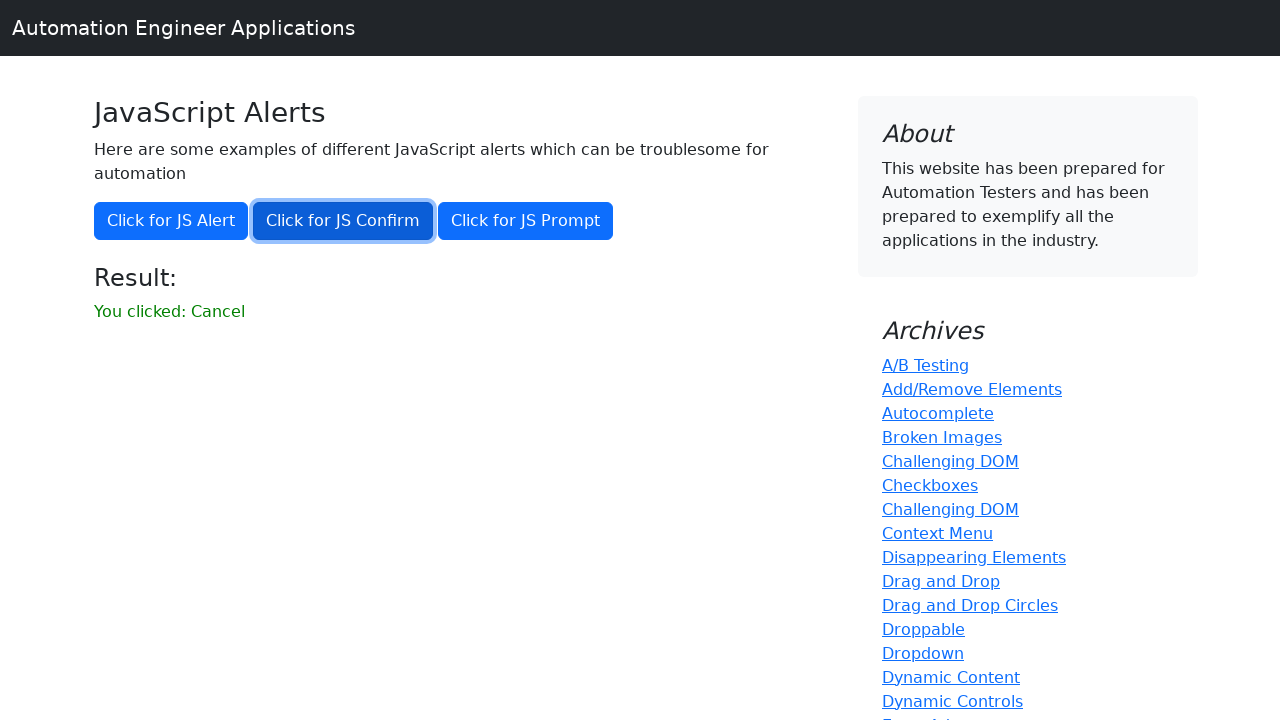

Verified that result message shows 'You clicked: Cancel'
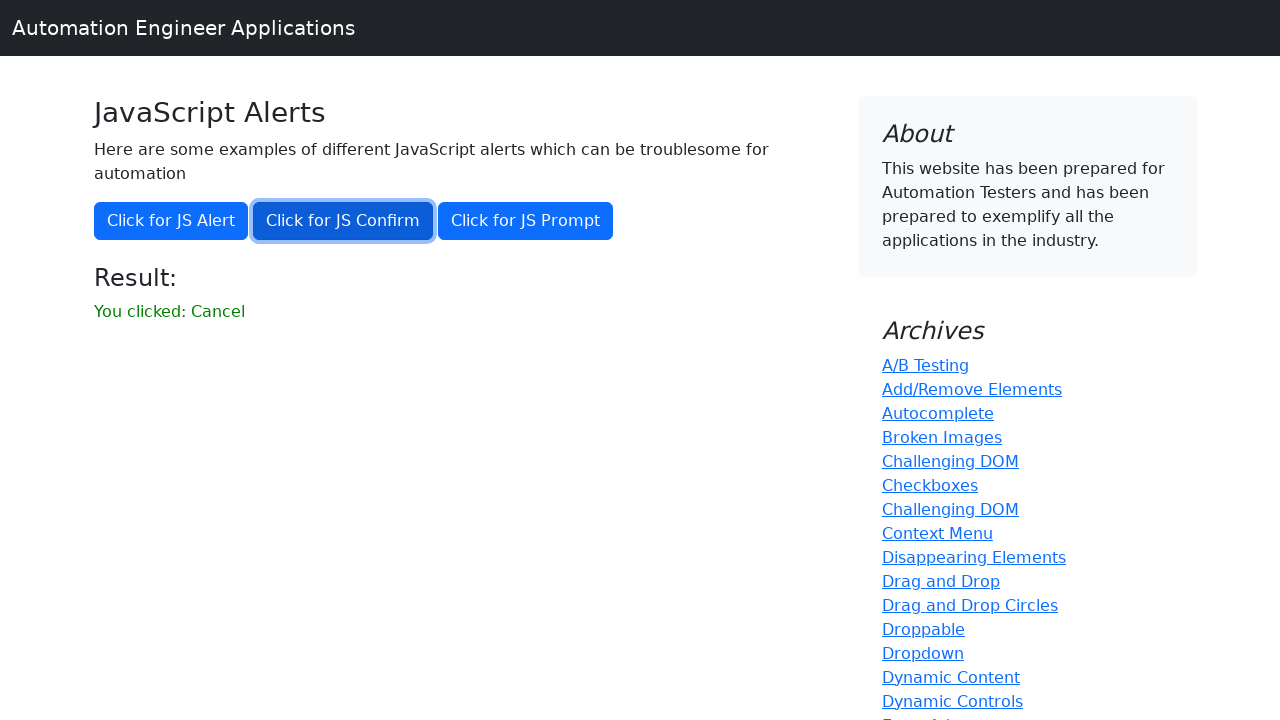

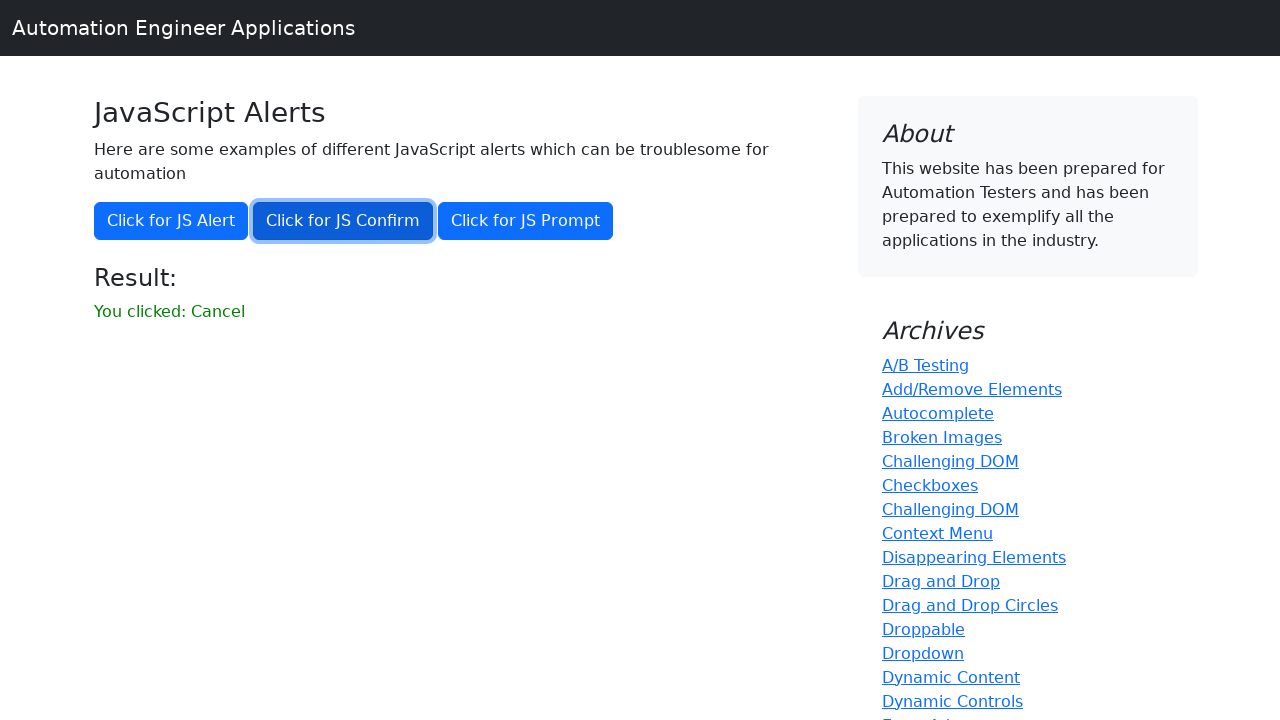